Tests table interactions by reading table data, sorting columns by clicking headers, and verifying cell values change after sorting

Starting URL: https://v1.training-support.net/selenium/tables

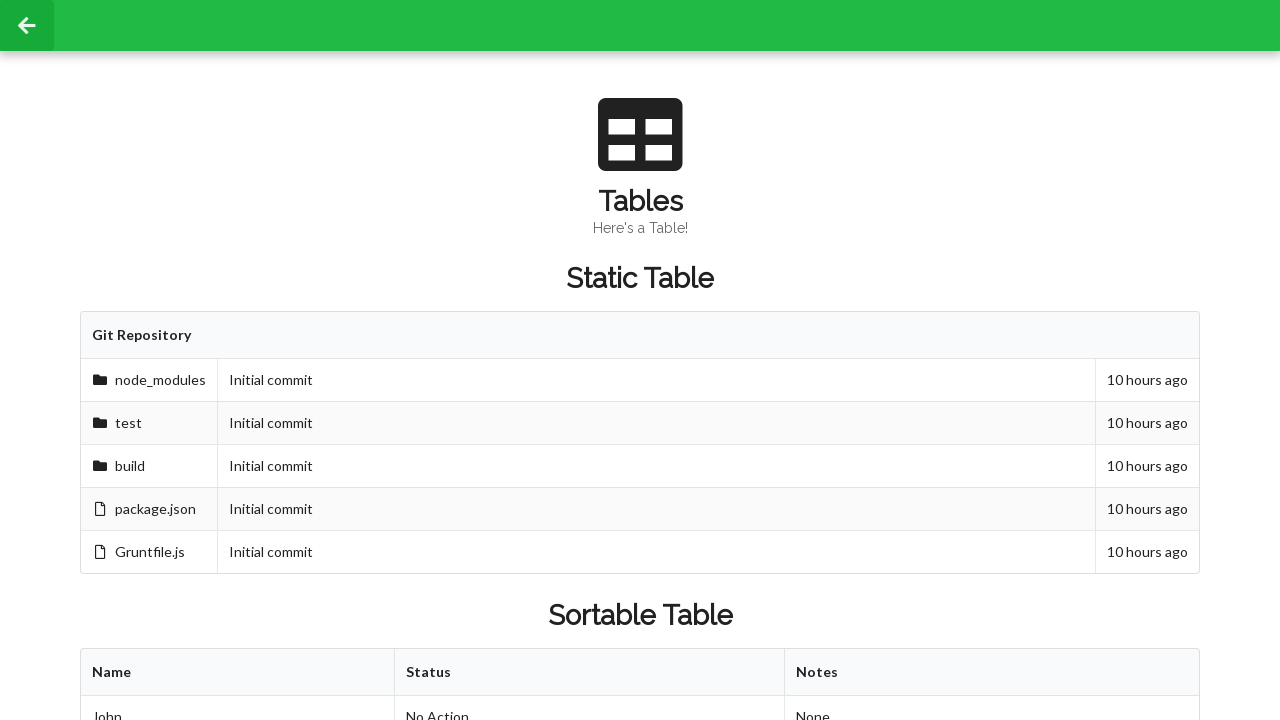

Retrieved all rows from table body
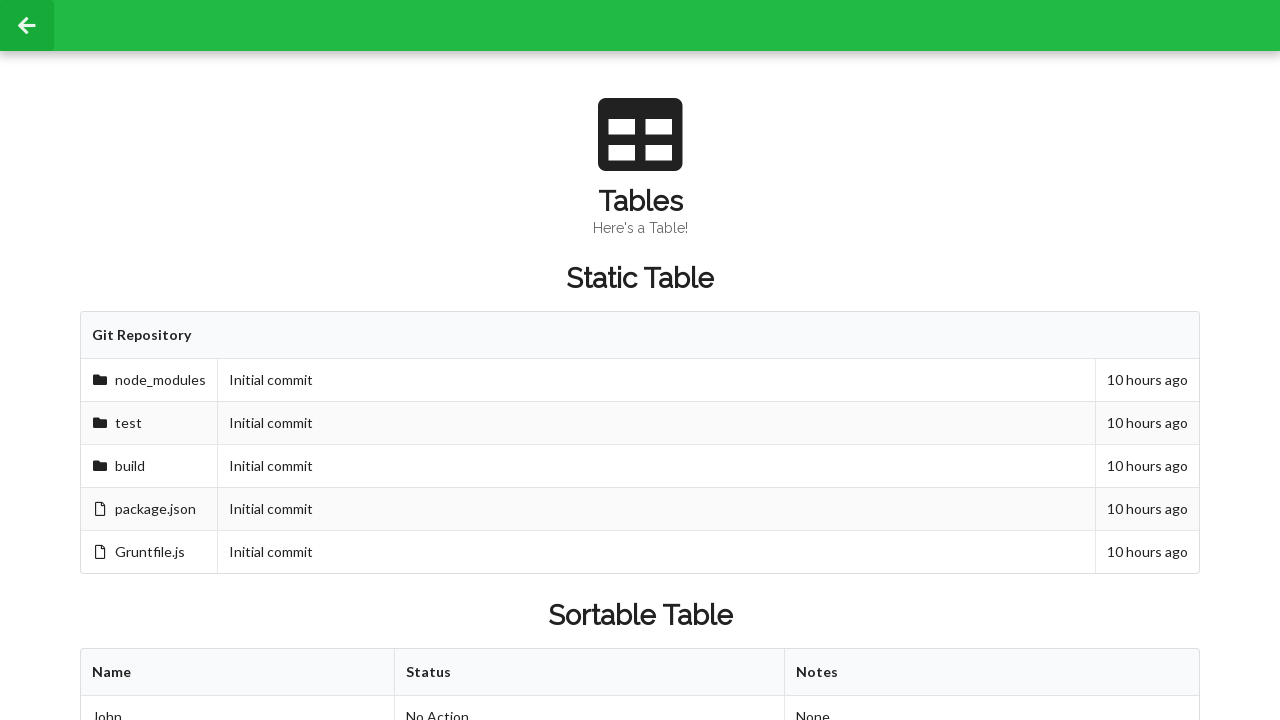

Retrieved all columns from first row
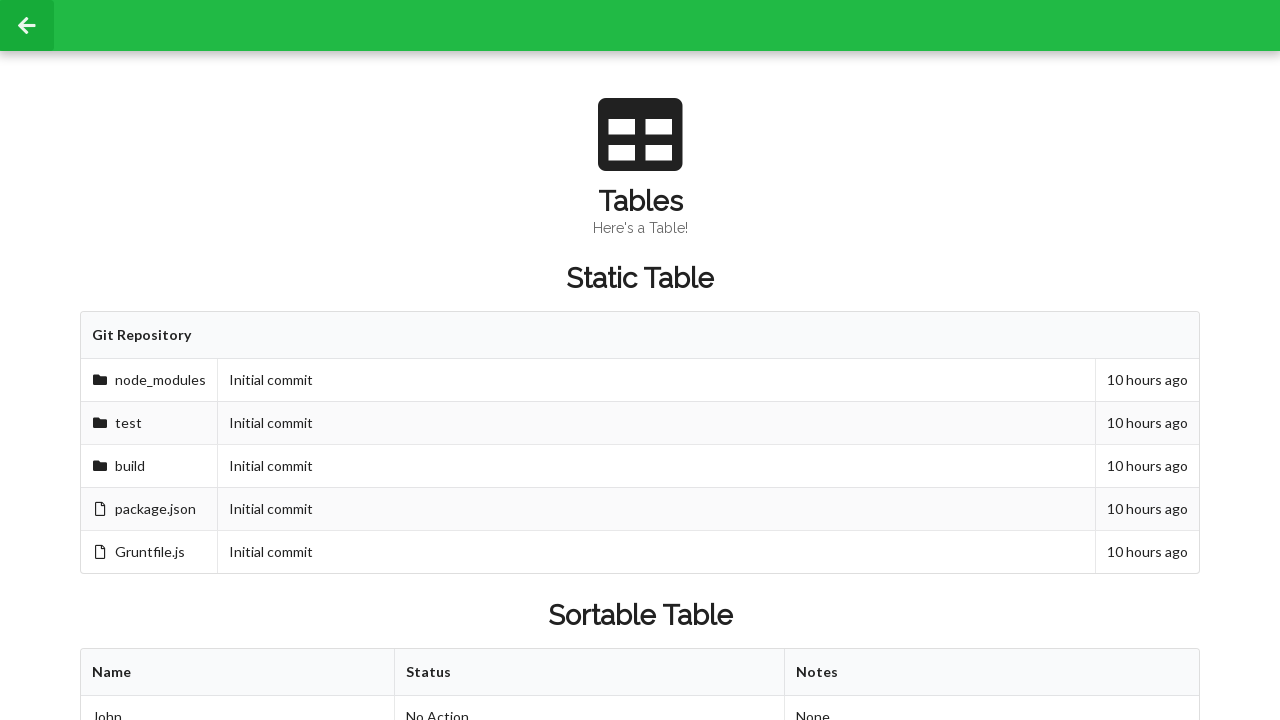

Retrieved cell value from second row, second column before sorting
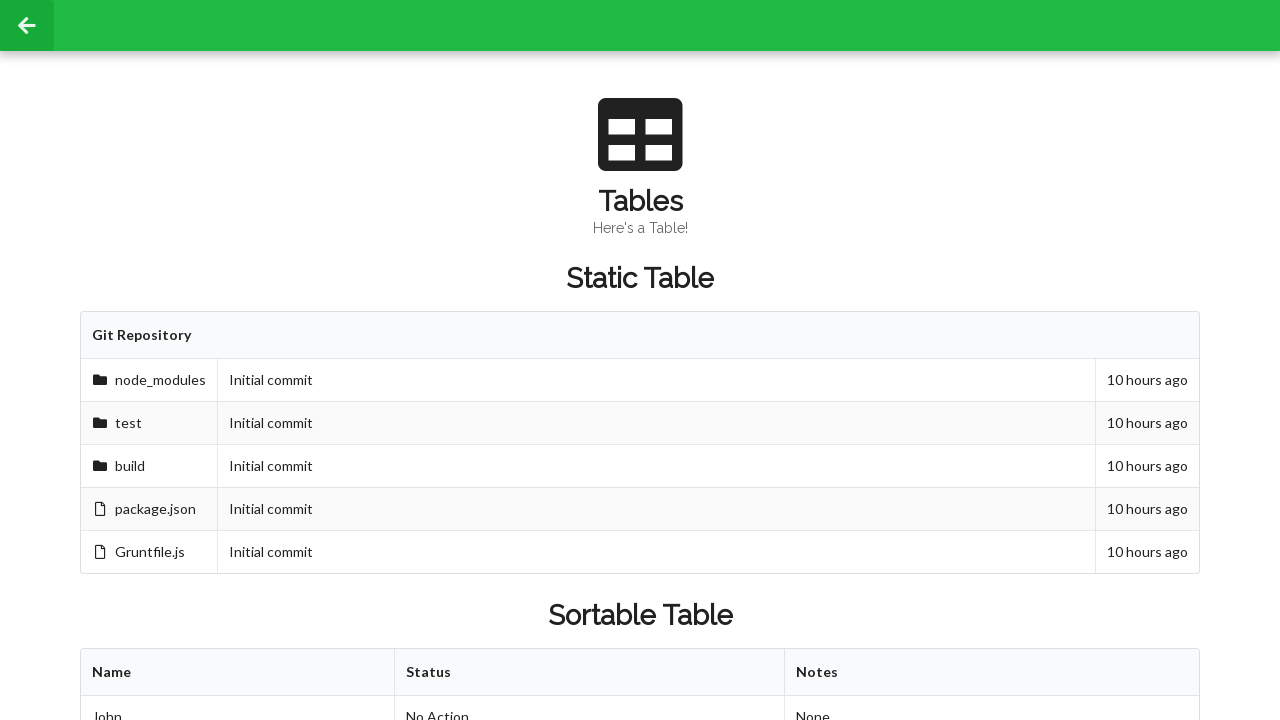

Clicked first table header to sort column at (238, 673) on xpath=//table[@id='sortableTable']/thead/tr/th
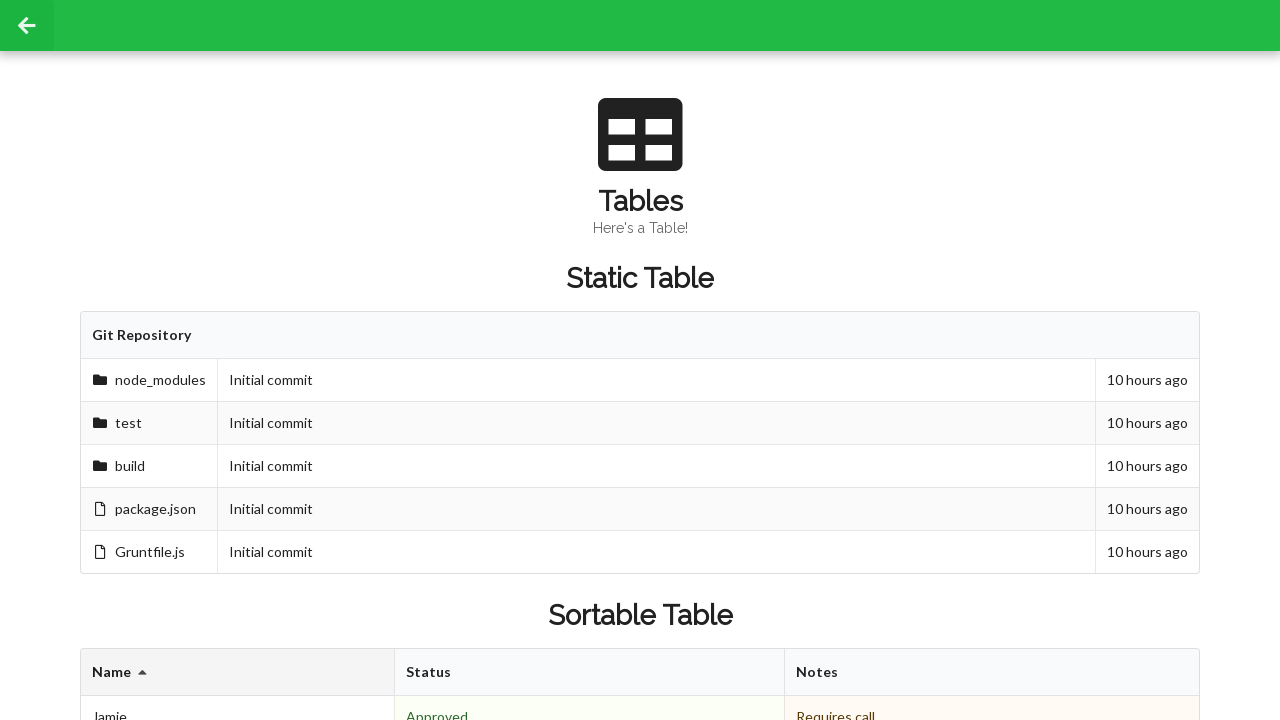

Retrieved cell value from second row, second column after sorting
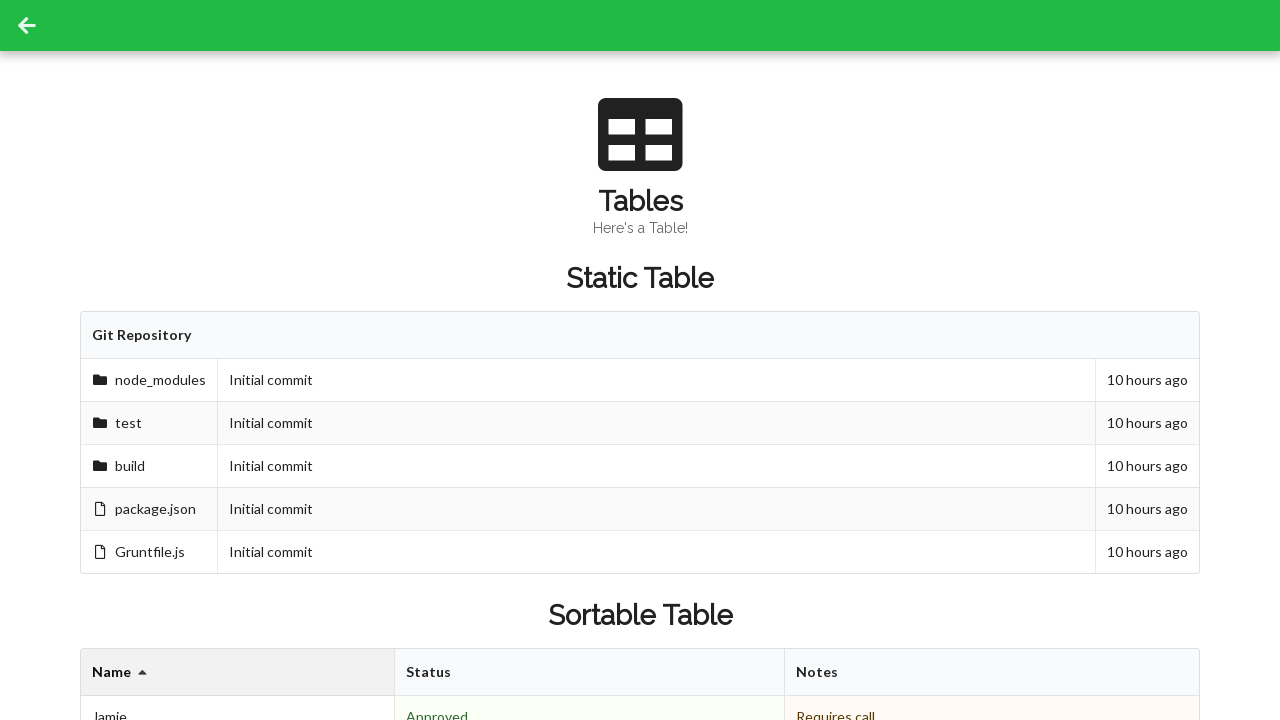

Retrieved all footer elements from table
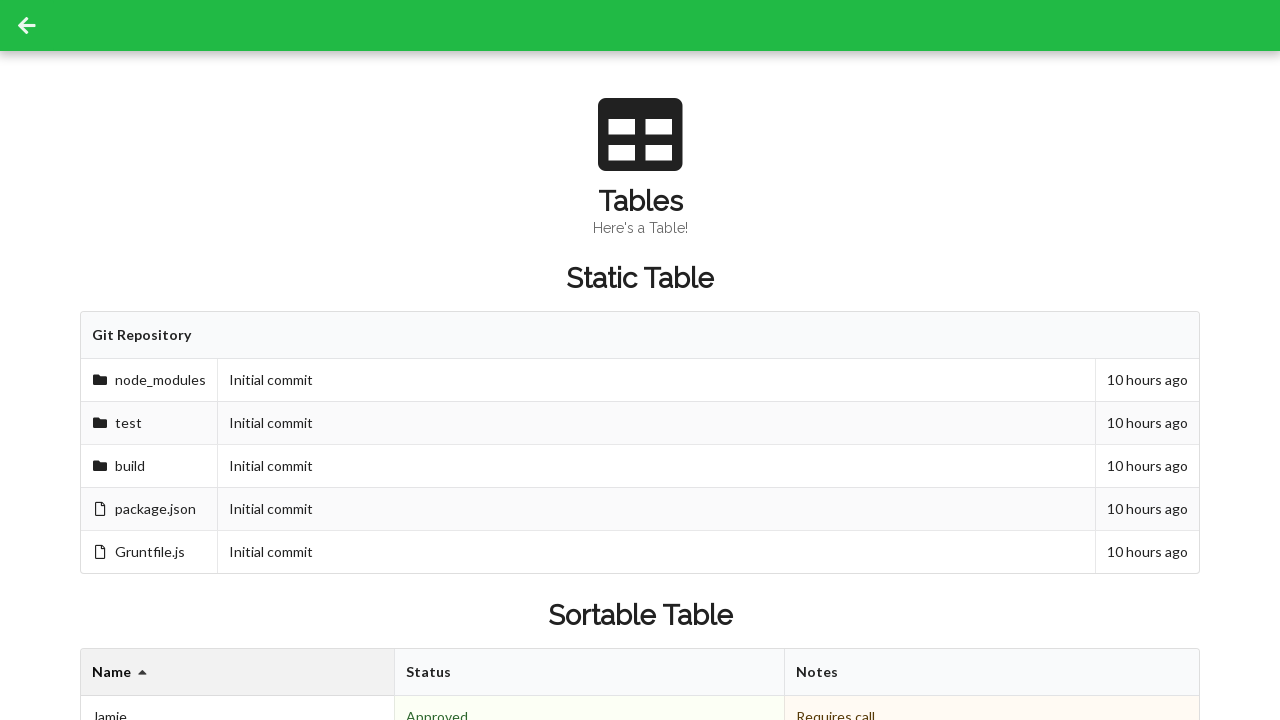

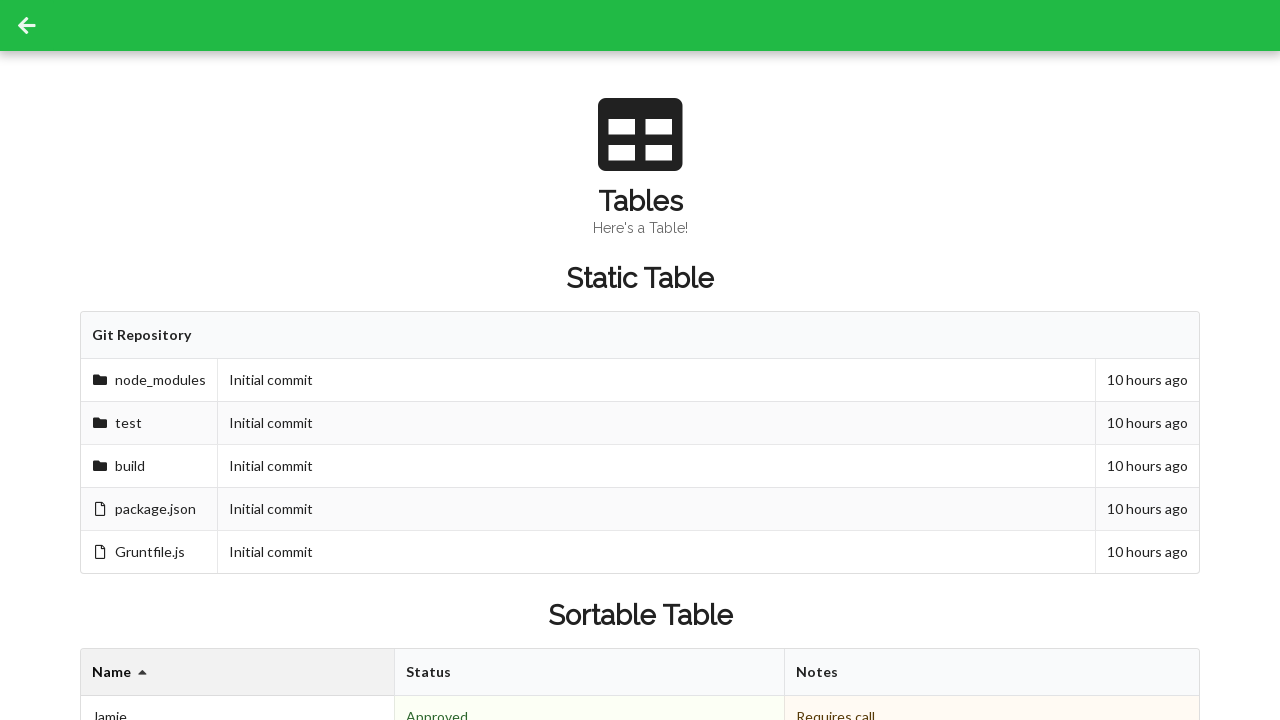